Tests mouse event interactions including left click, double click, and right-click (context menu) on various elements on a mouse events training page, then interacts with a context menu option.

Starting URL: https://training-support.net/webelements/mouse-events

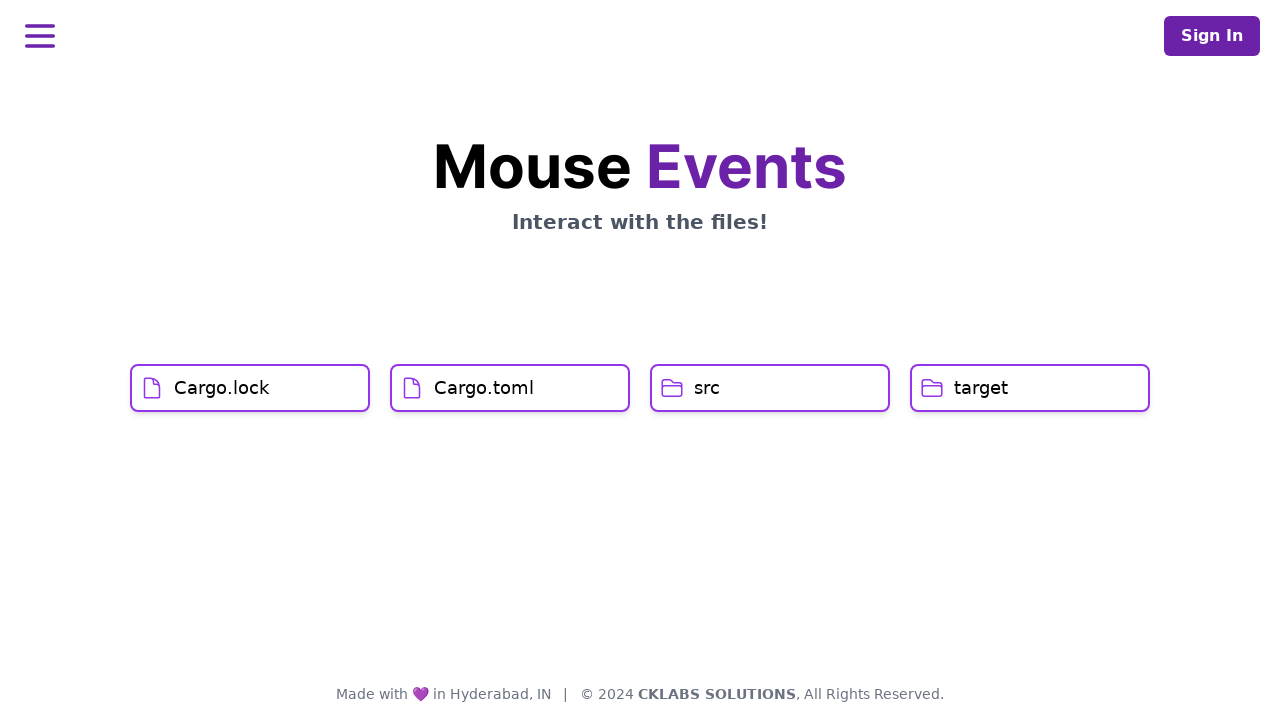

Left-clicked on Cargo.lock element at (222, 388) on xpath=//h1[text()='Cargo.lock']
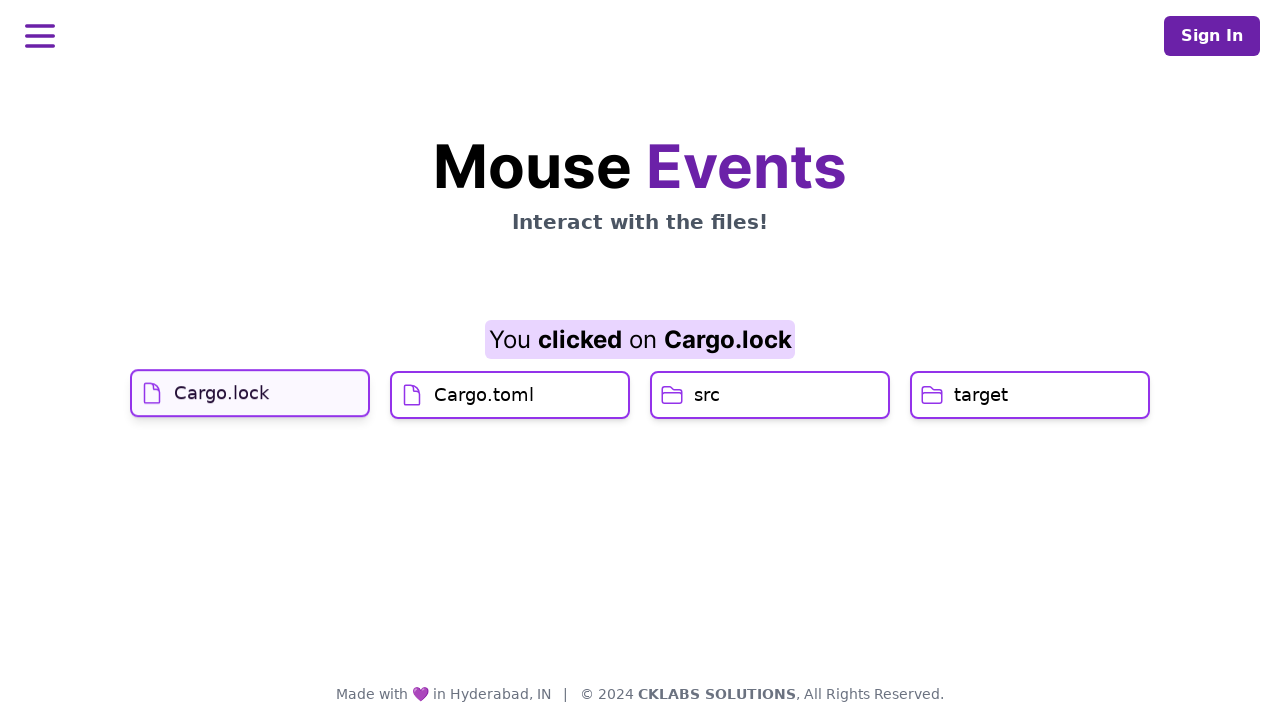

Waited 1 second
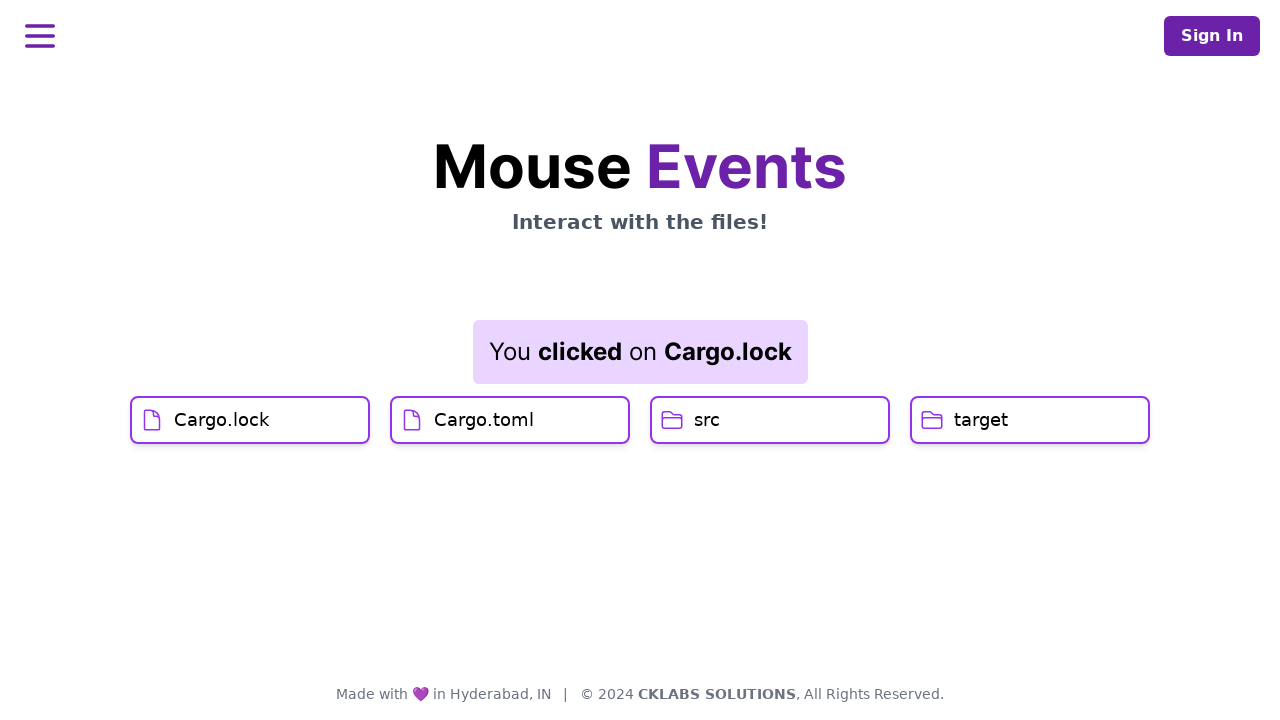

Left-clicked on Cargo.toml element at (484, 420) on xpath=//h1[text()='Cargo.toml']
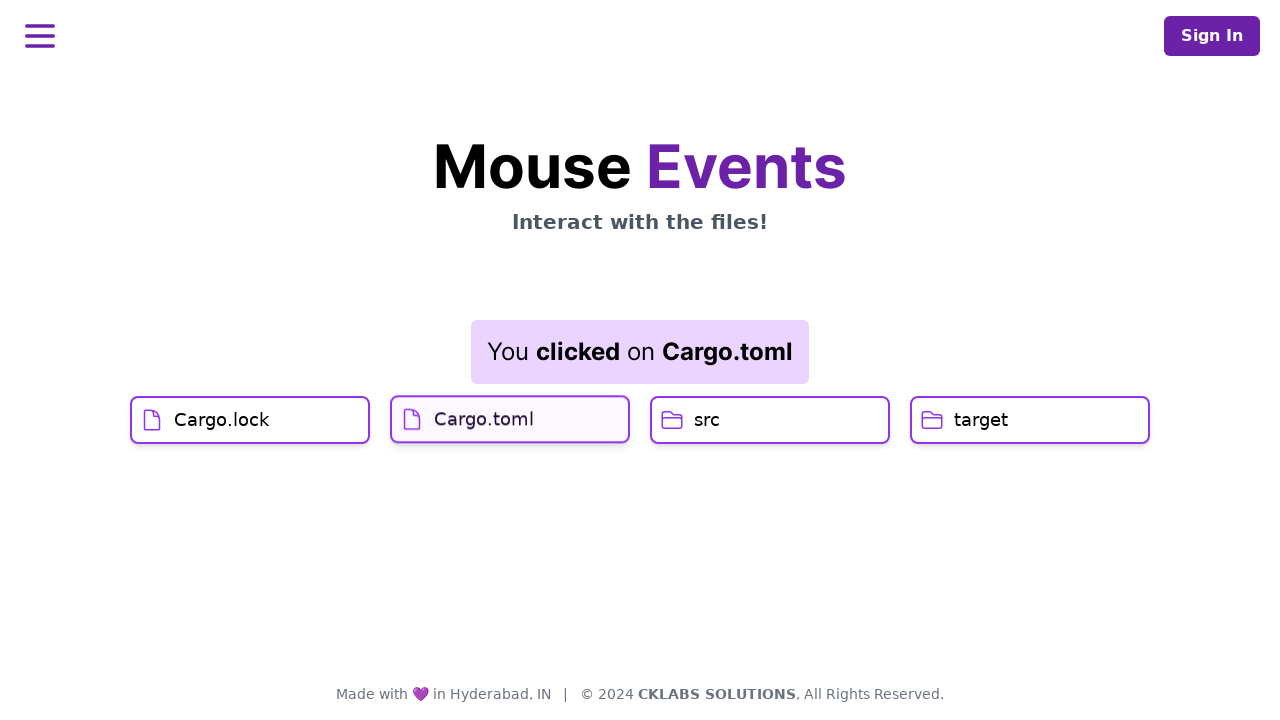

Result element loaded
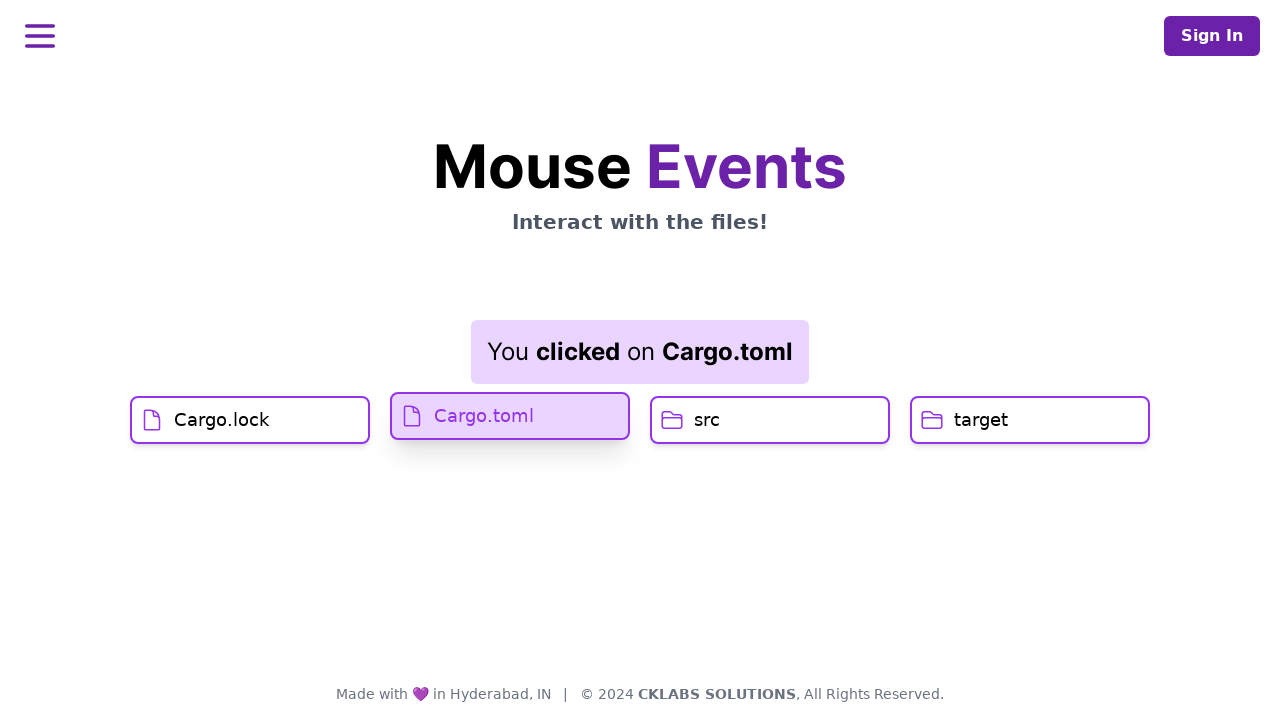

Double-clicked on src element at (707, 420) on xpath=//h1[text()='src']
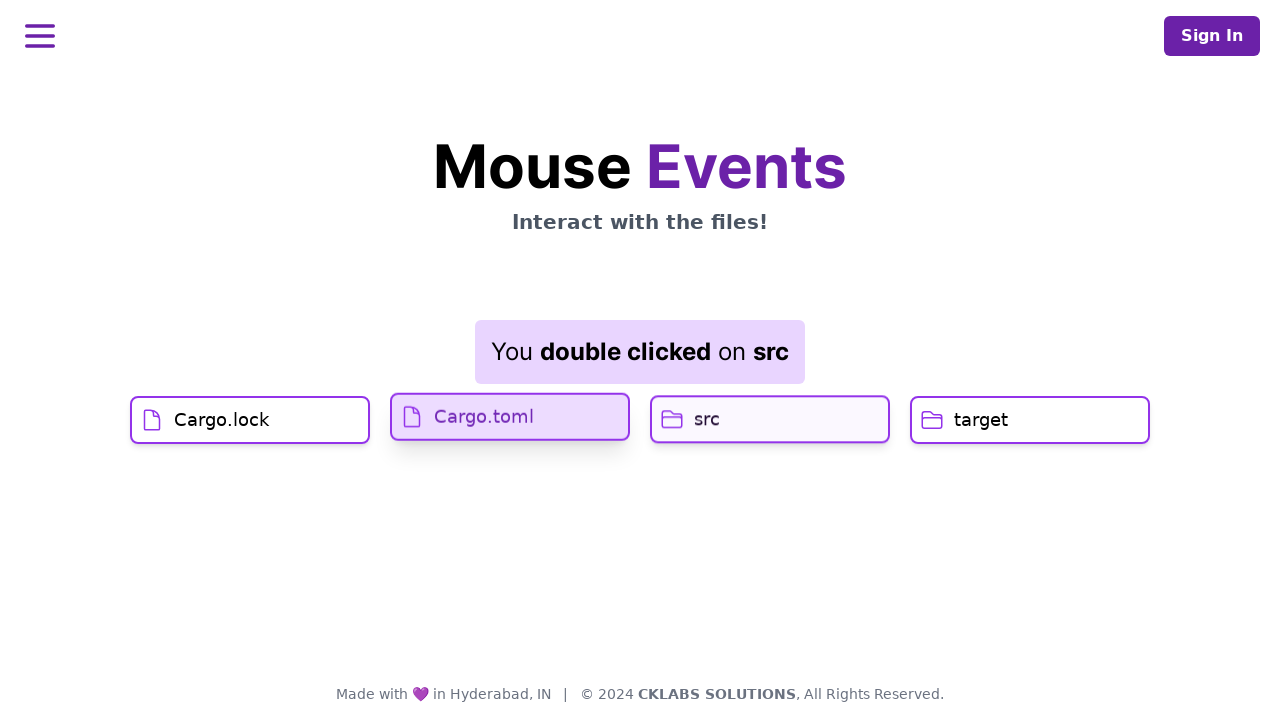

Waited 3 seconds
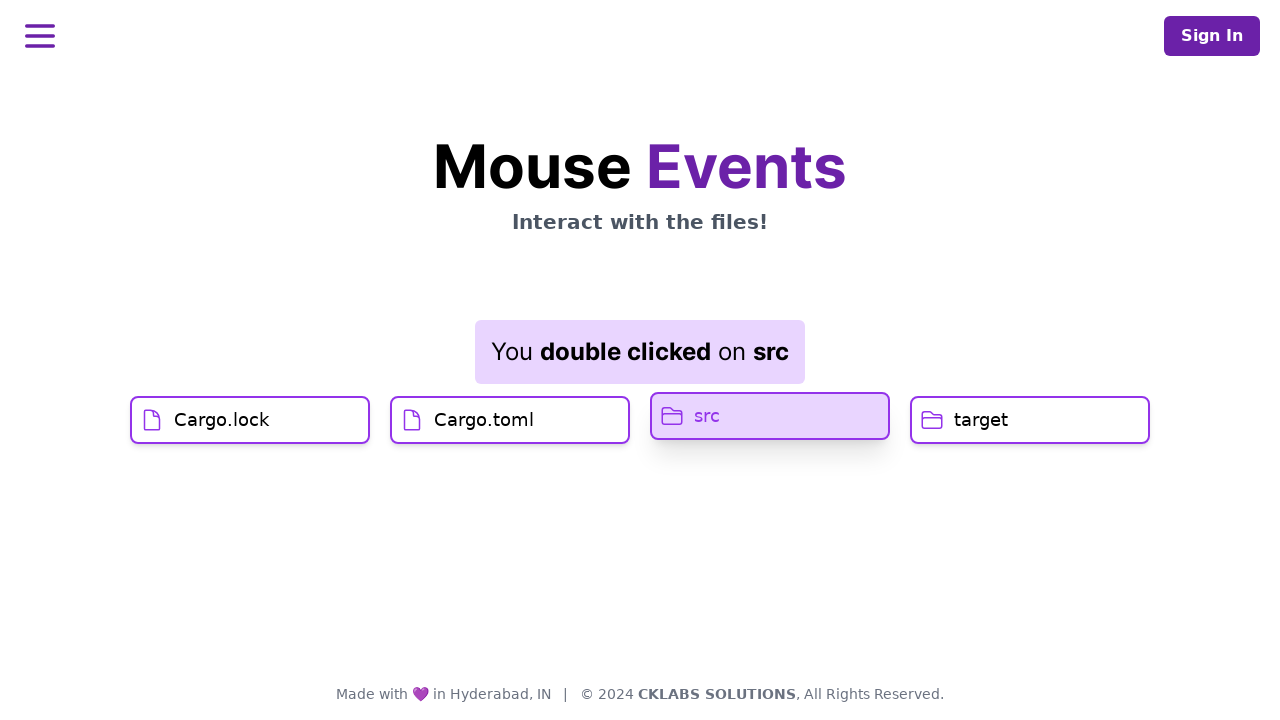

Right-clicked on target element to open context menu at (981, 420) on //h1[text()='target']
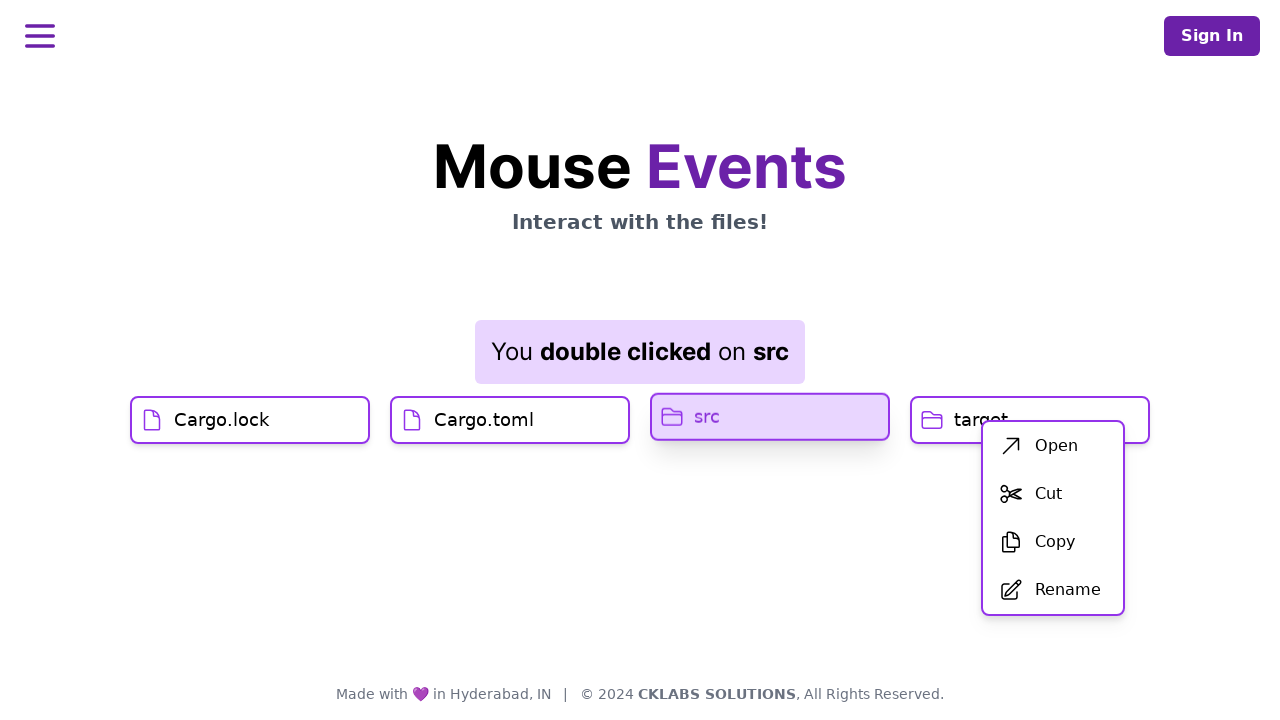

Waited 1 second for context menu to appear
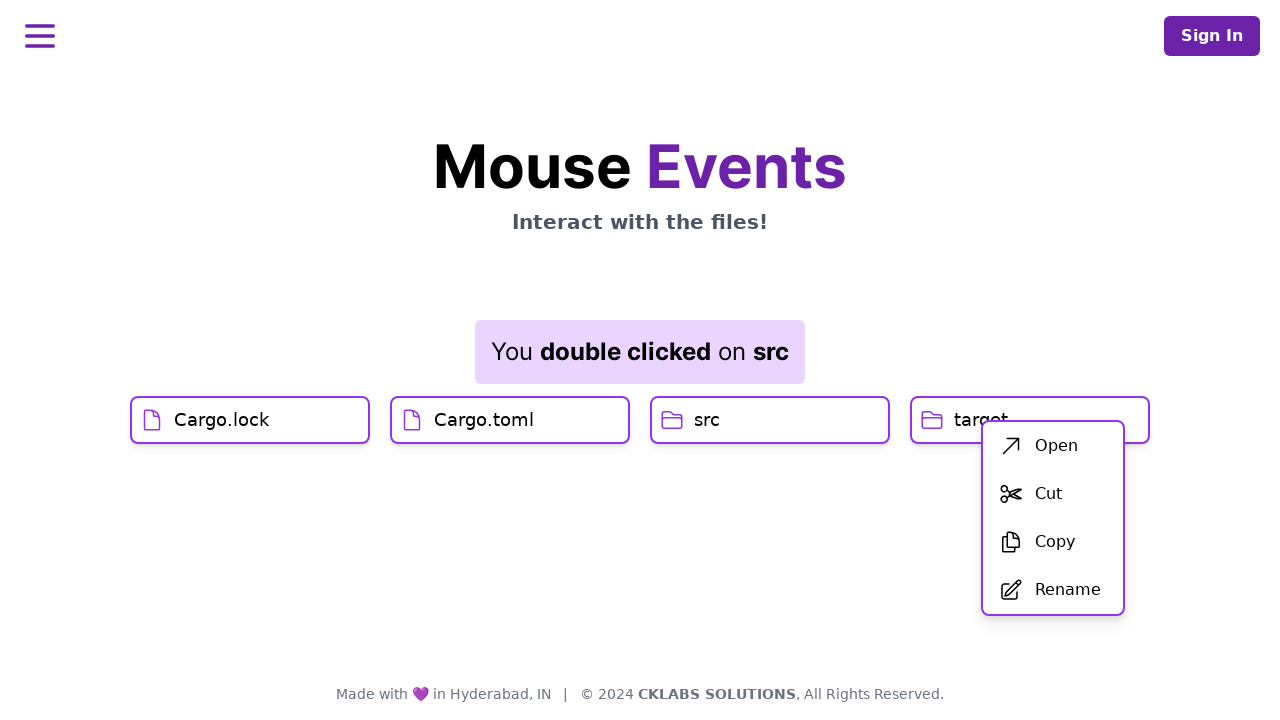

Clicked the first menu item in the context menu at (1053, 446) on xpath=//div[@id='menu']/div/ul/li[1]
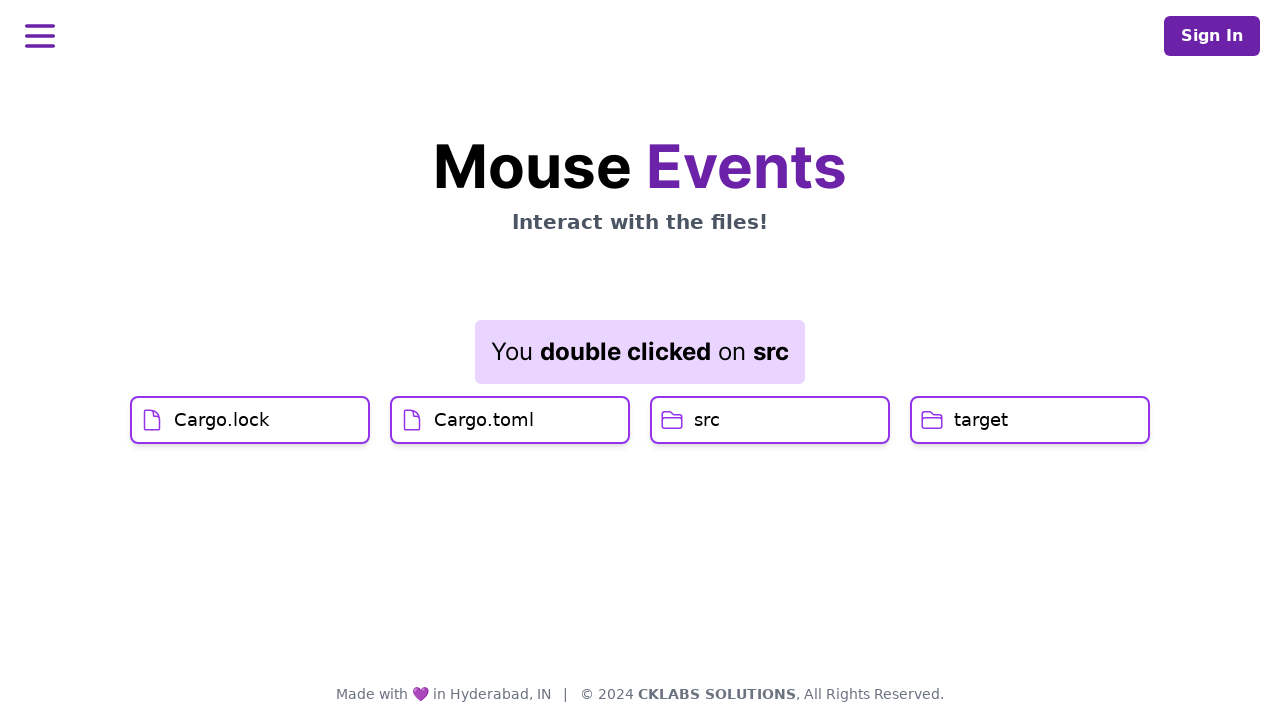

Result element updated after context menu action
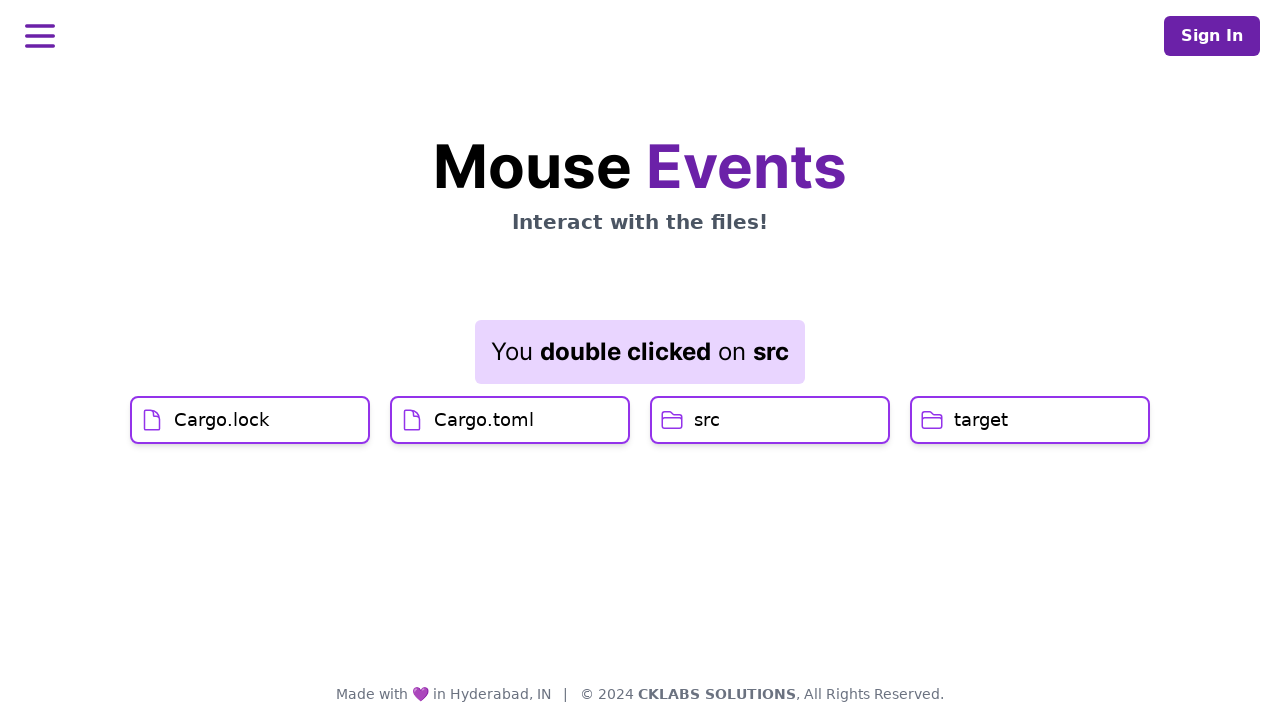

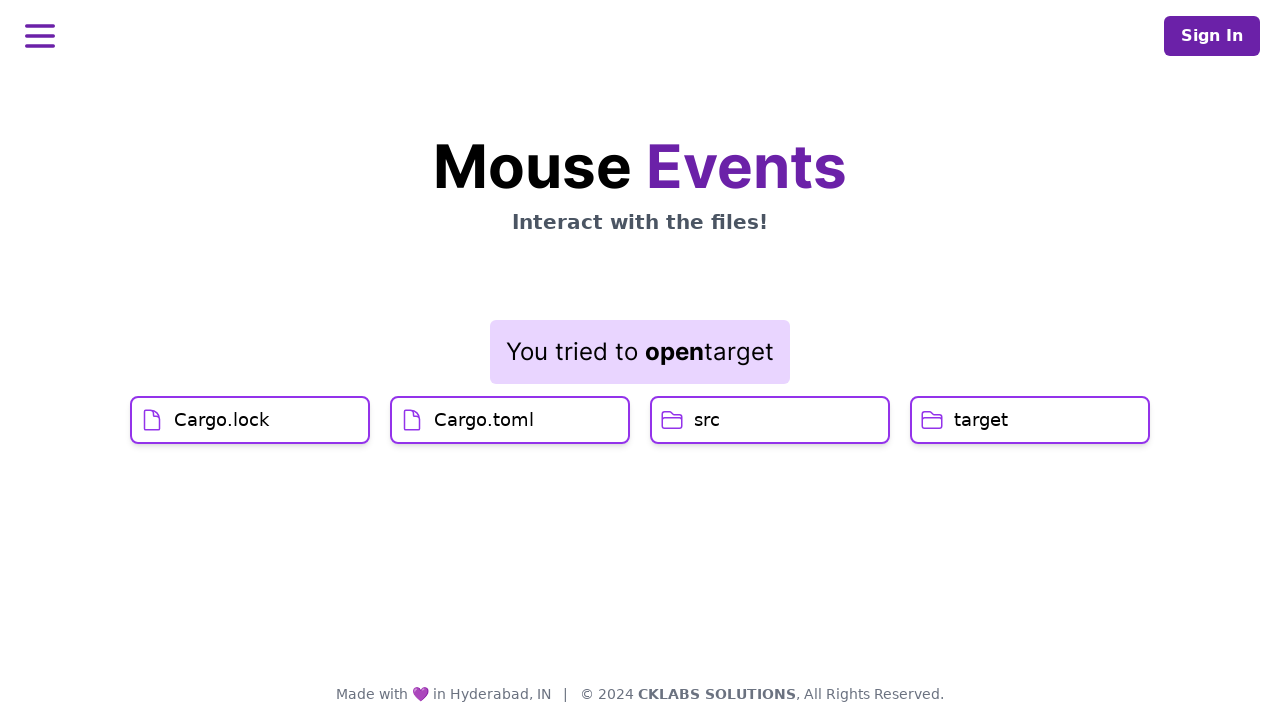